Tests that todo data persists after page reload

Starting URL: https://demo.playwright.dev/todomvc

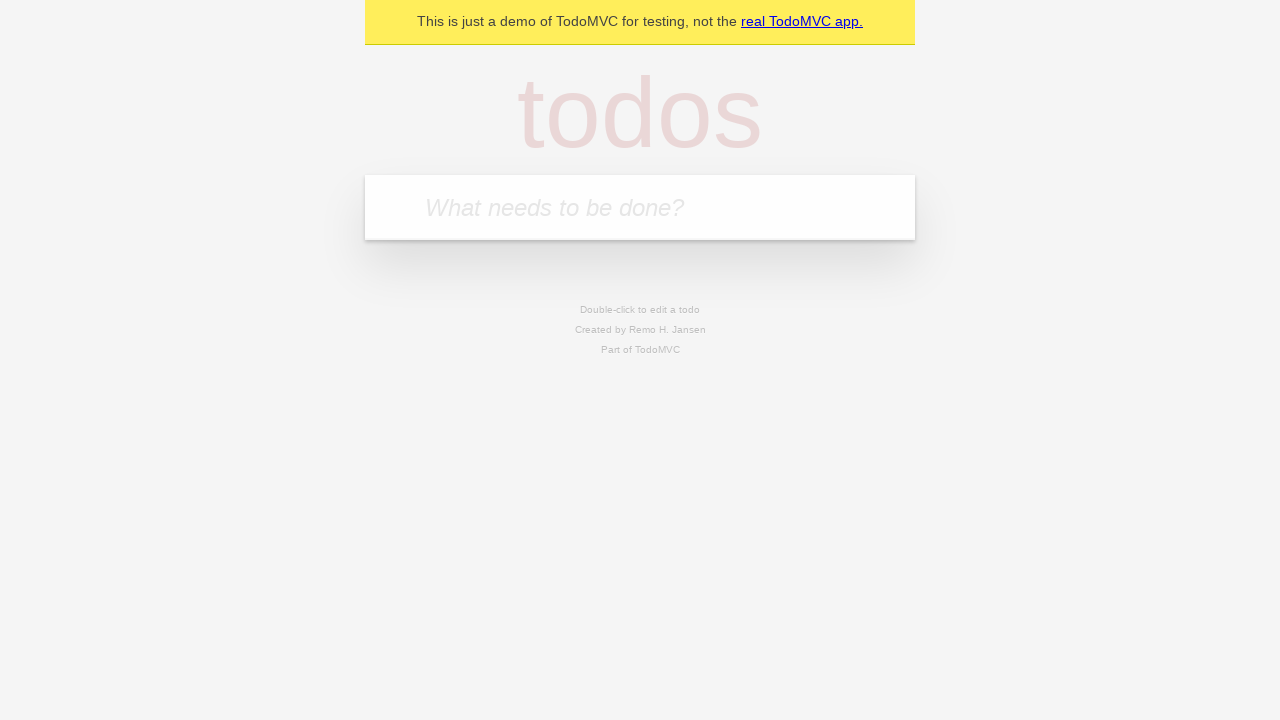

Located the todo input field
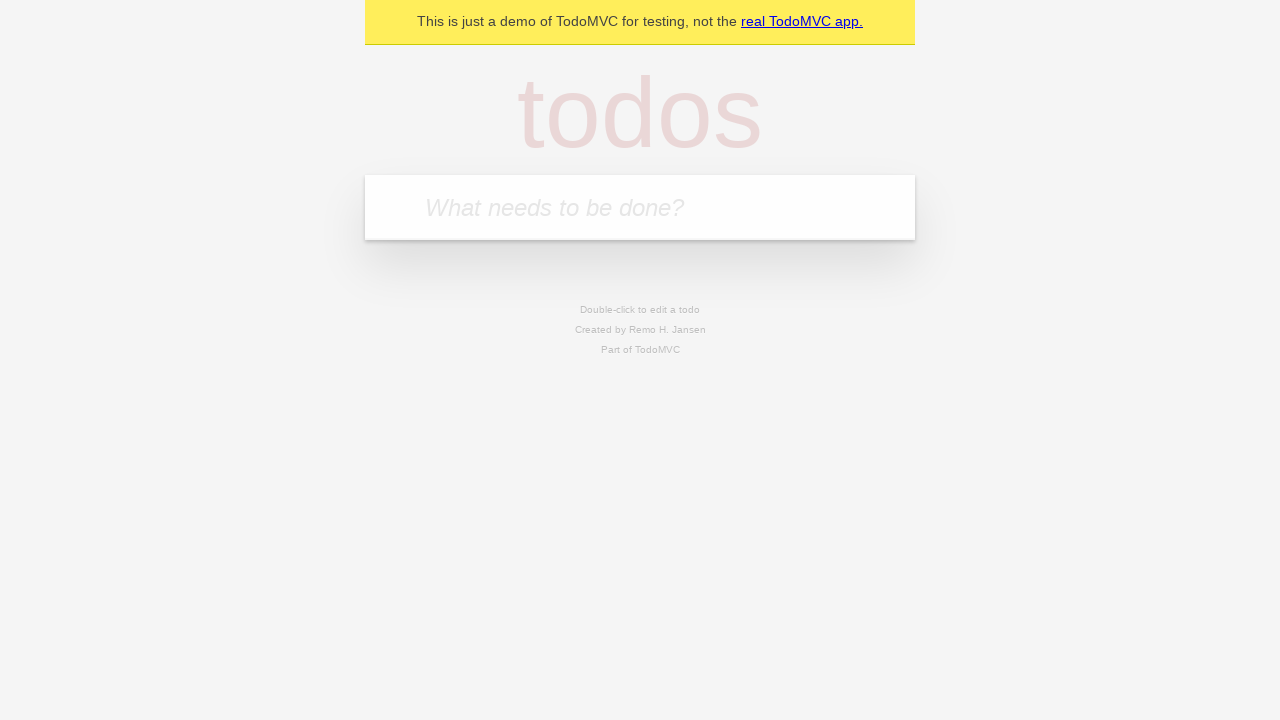

Filled todo input with 'buy some cheese' on internal:attr=[placeholder="What needs to be done?"i]
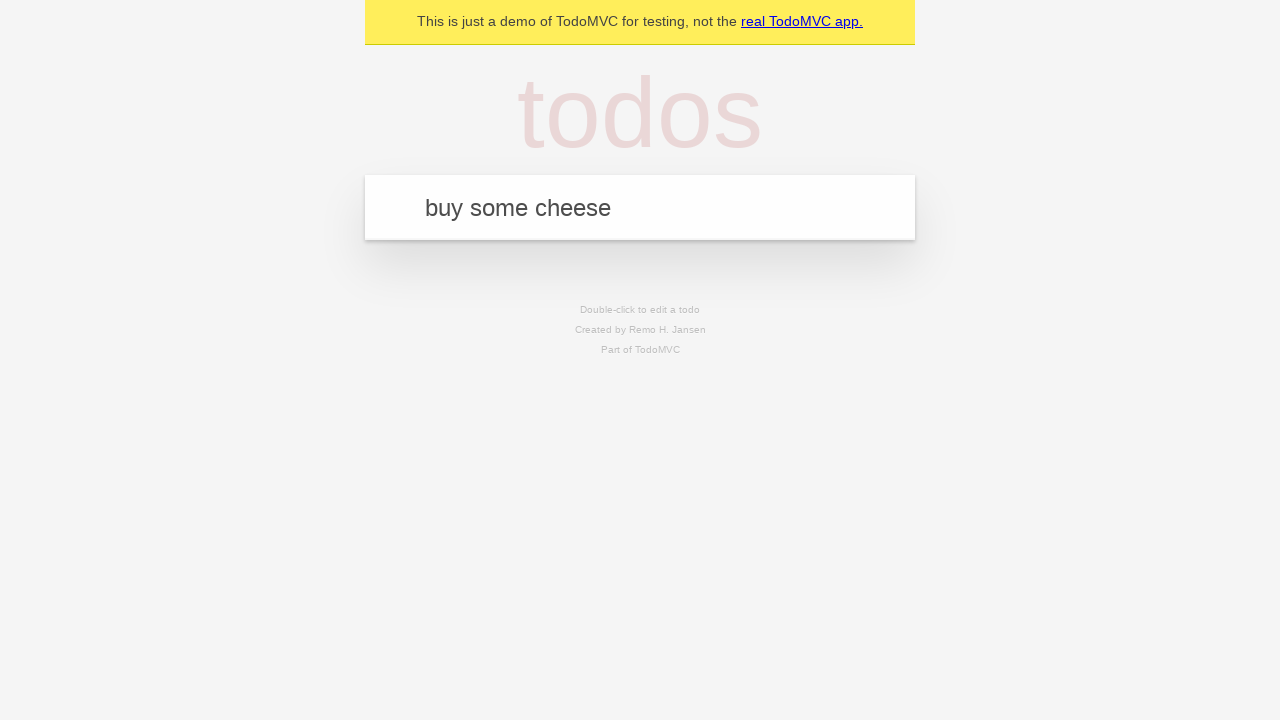

Pressed Enter to create todo item 'buy some cheese' on internal:attr=[placeholder="What needs to be done?"i]
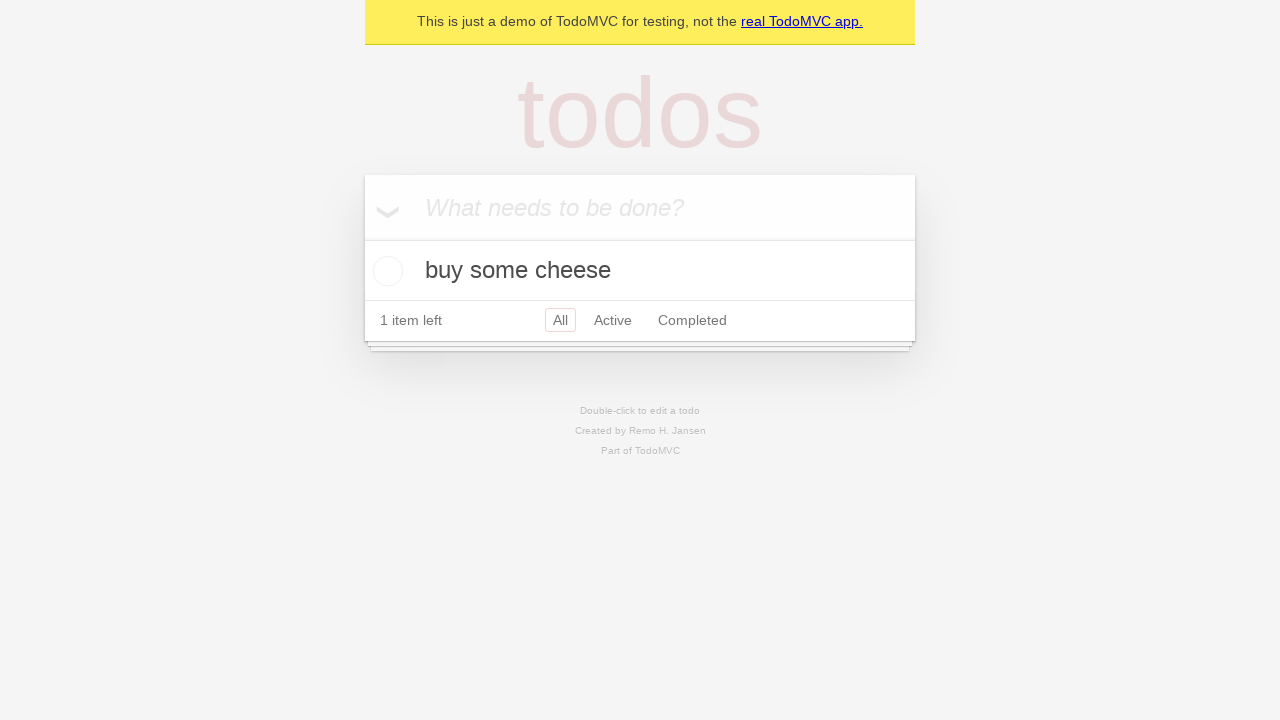

Filled todo input with 'feed the cat' on internal:attr=[placeholder="What needs to be done?"i]
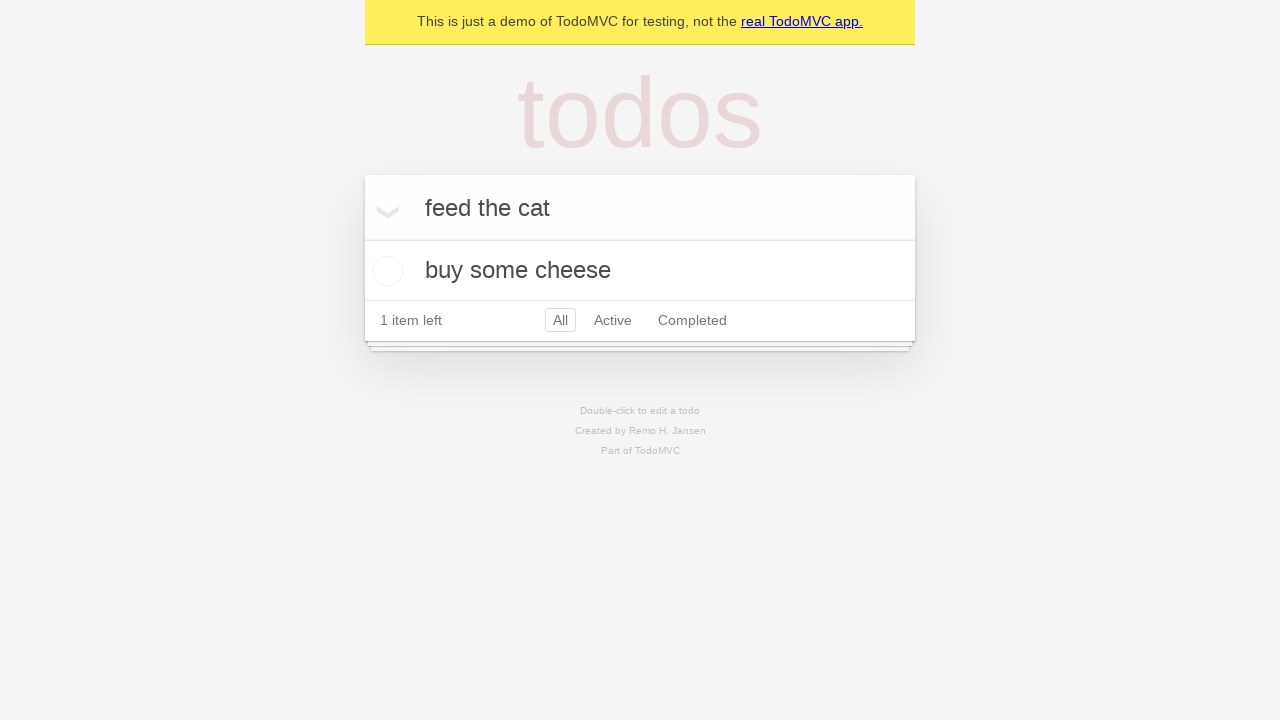

Pressed Enter to create todo item 'feed the cat' on internal:attr=[placeholder="What needs to be done?"i]
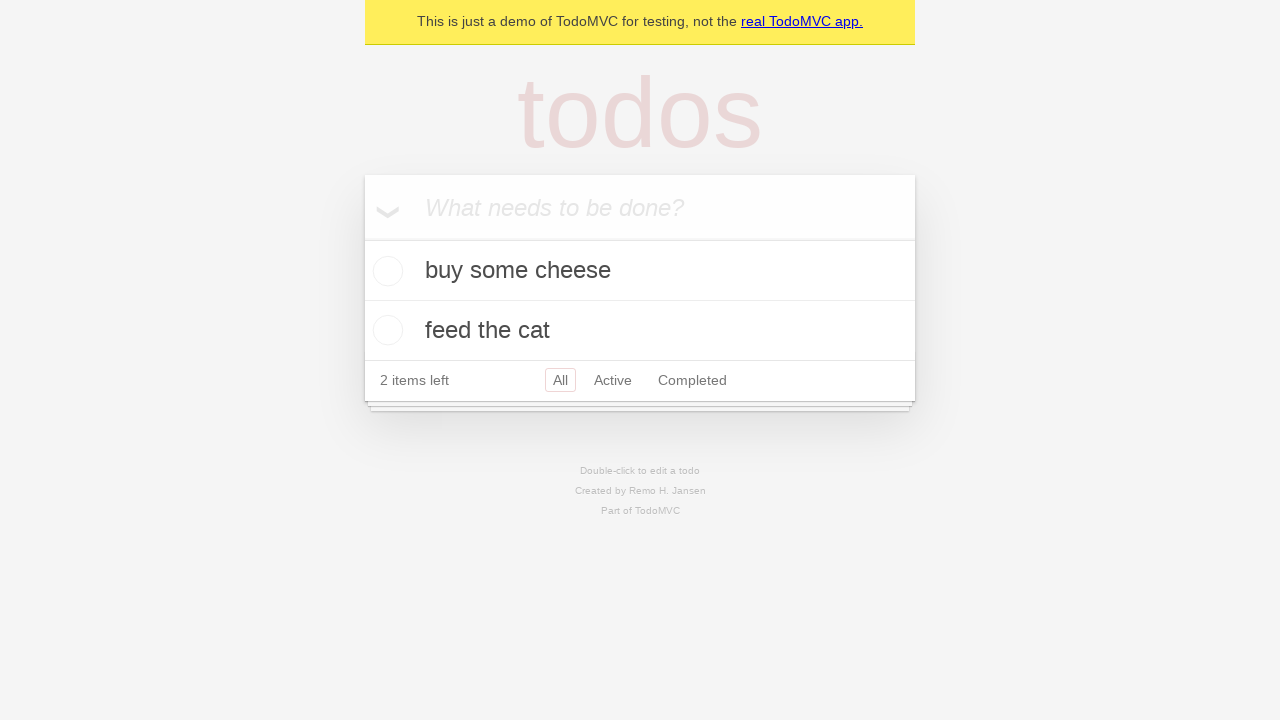

Todo items loaded on the page
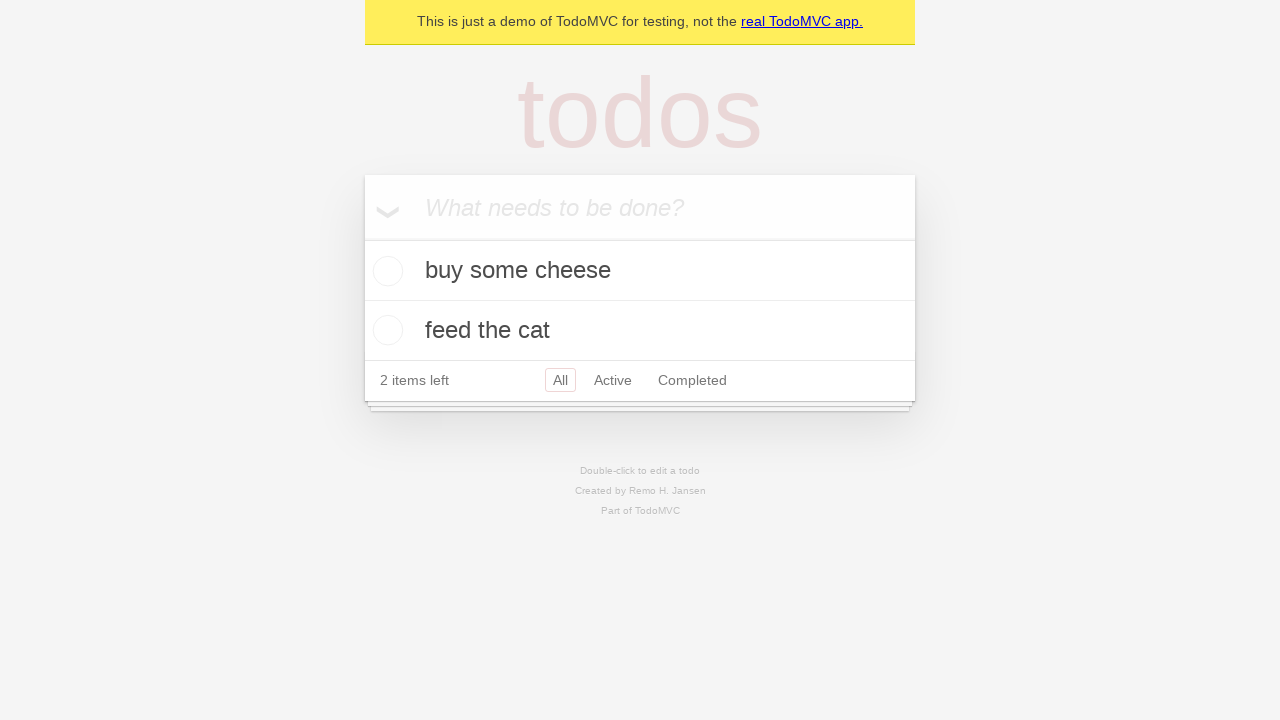

Located checkbox for first todo item
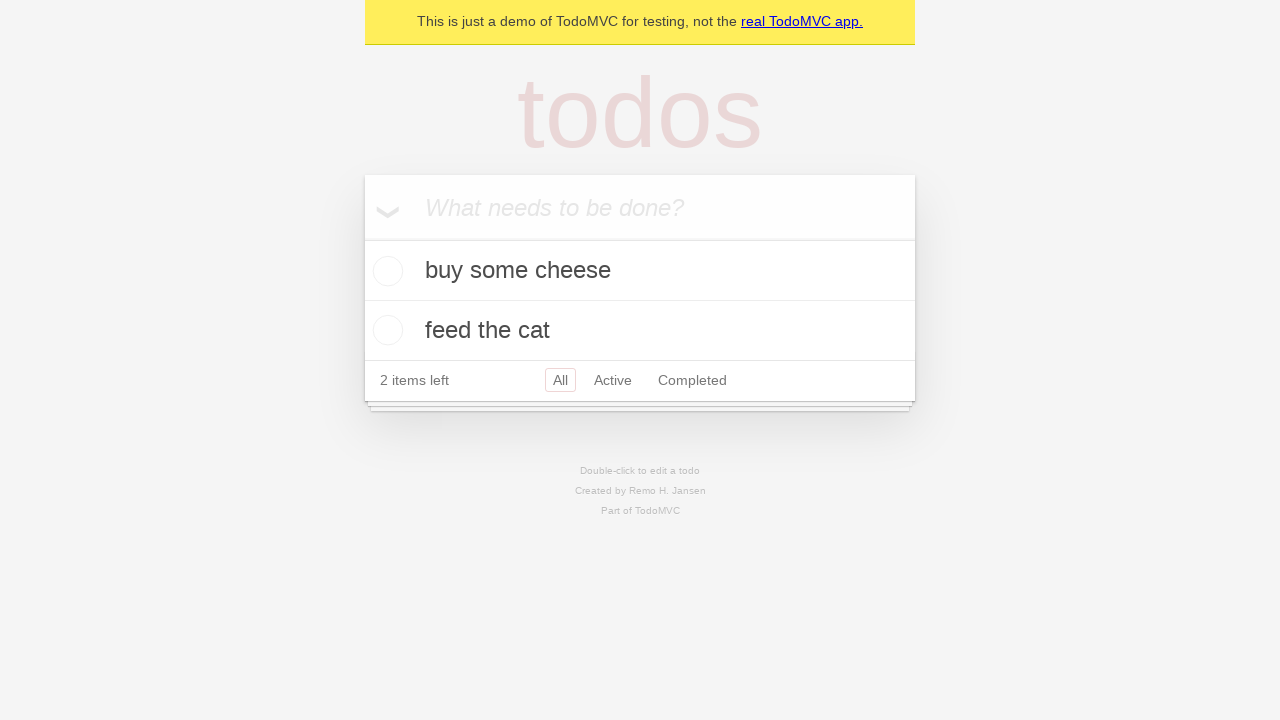

Checked the first todo item at (385, 271) on internal:testid=[data-testid="todo-item"s] >> nth=0 >> internal:role=checkbox
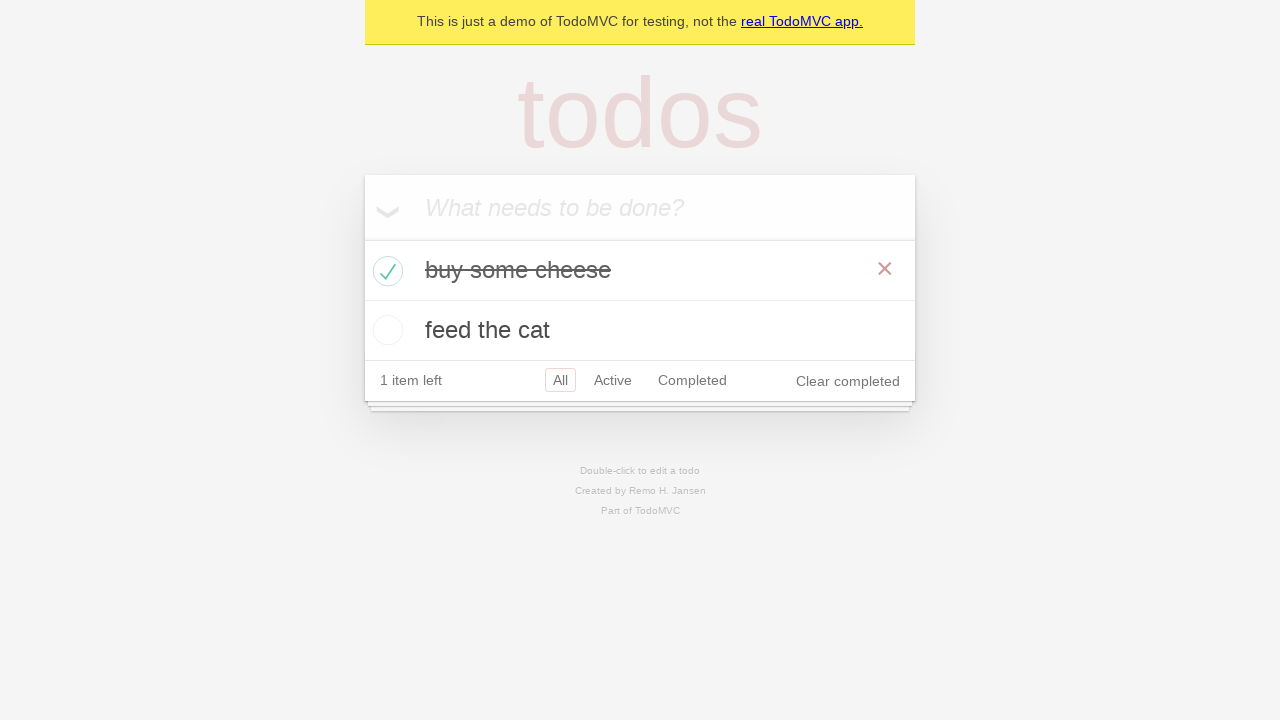

Reloaded the page to test data persistence
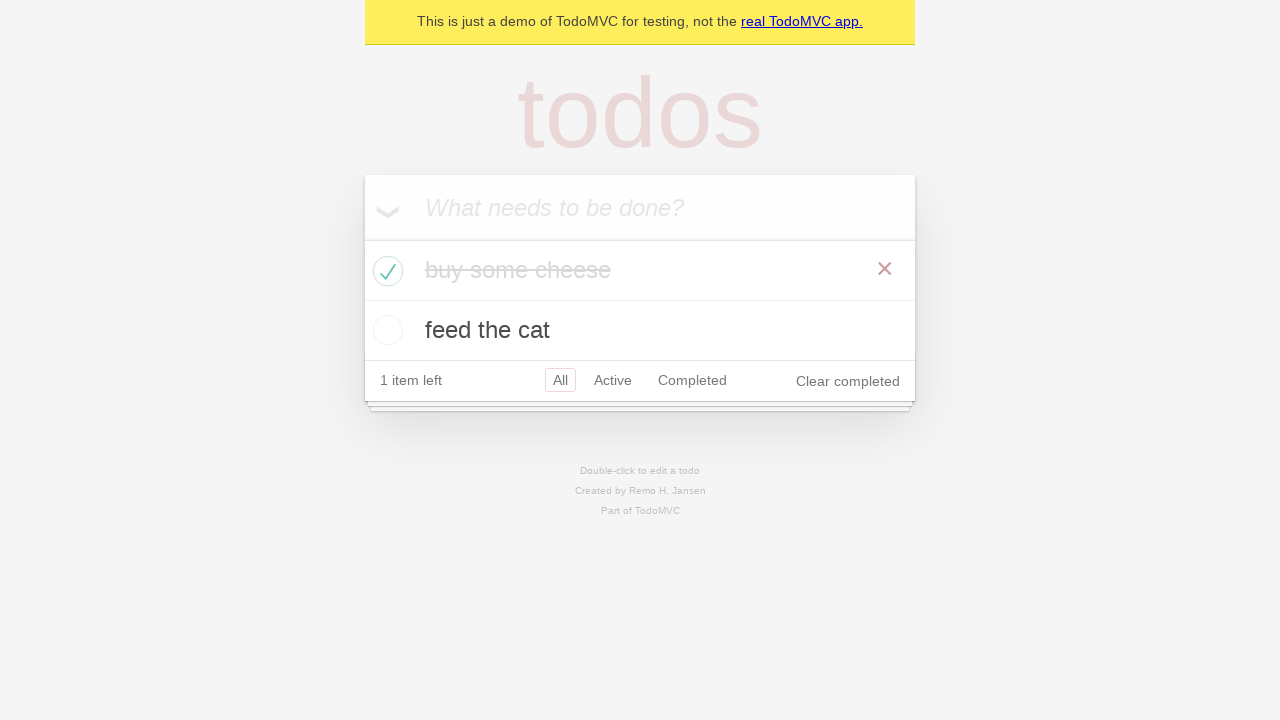

Todo items reloaded after page refresh
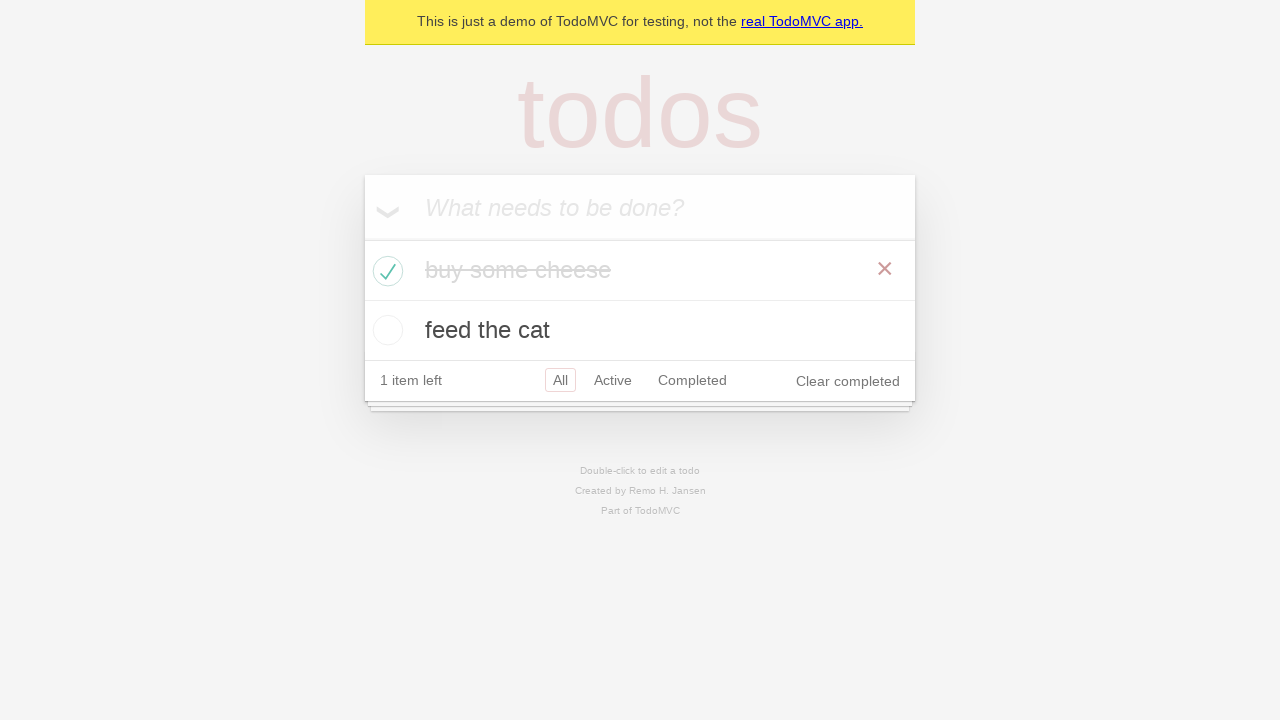

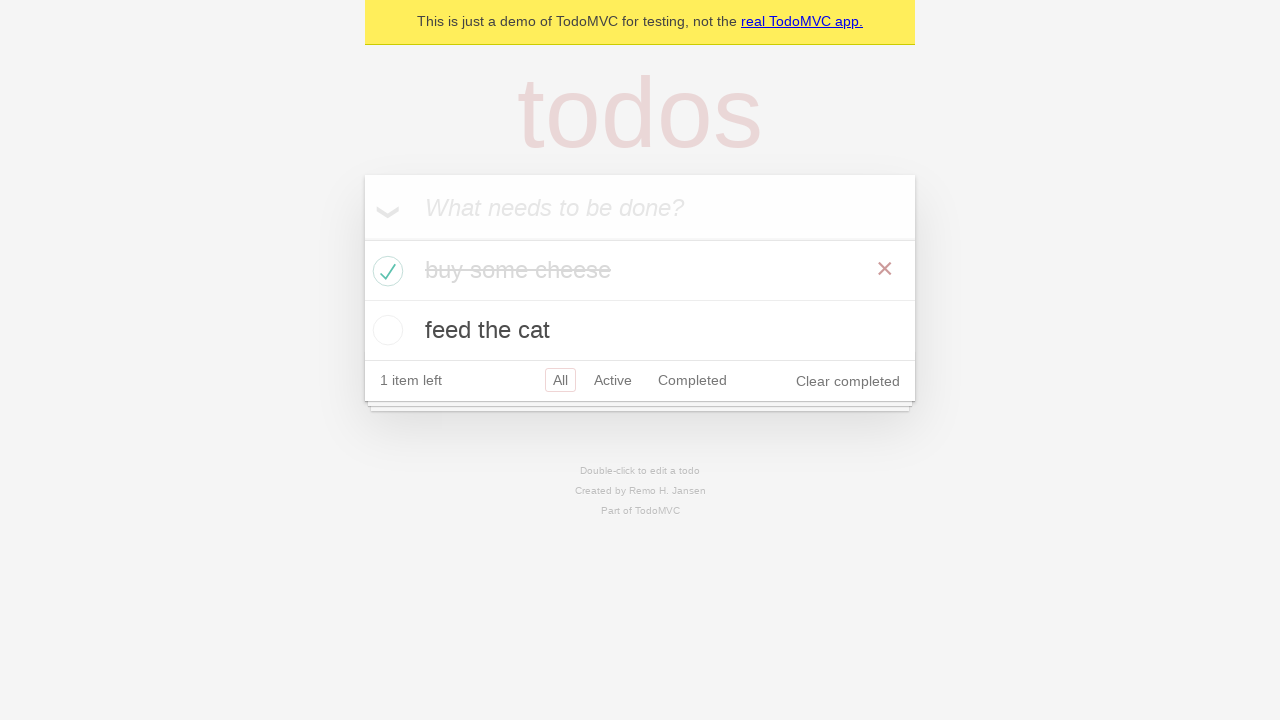